Tests handling a prompt alert by clicking a button, entering text in the prompt, and verifying the entered text appears on the page

Starting URL: https://letcode.in/alert

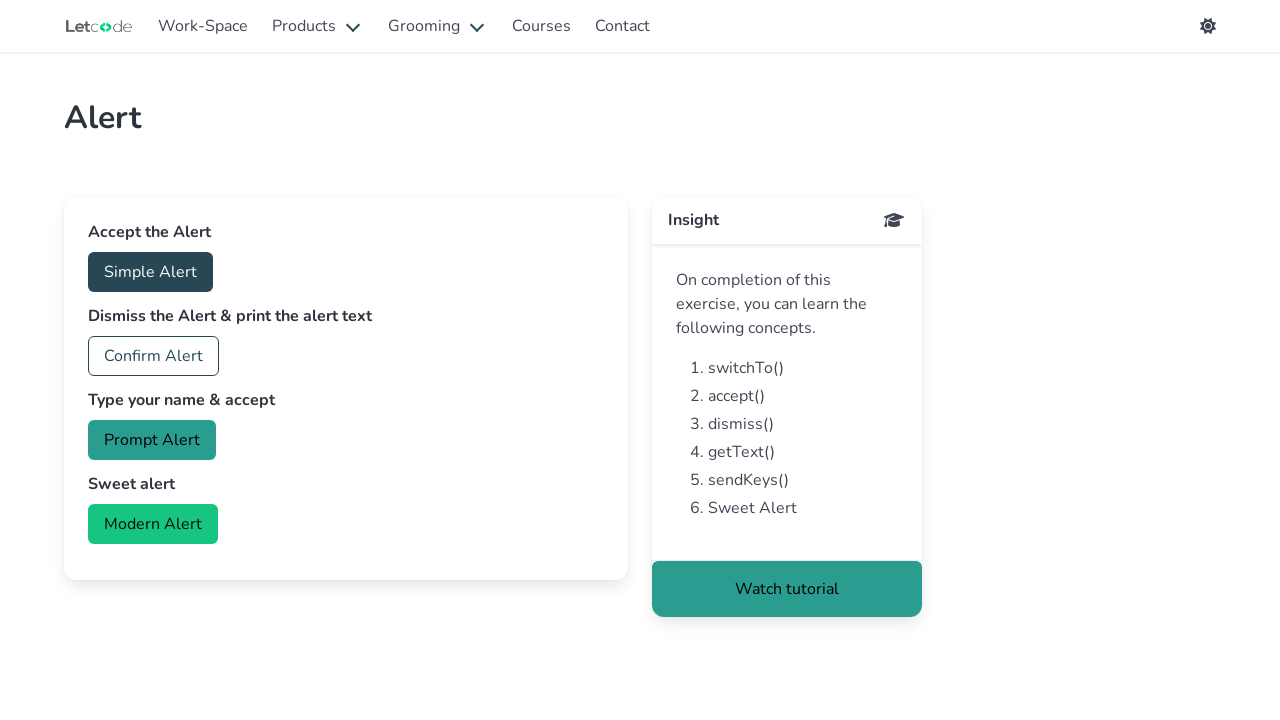

Set up dialog handler to accept prompt with 'Automation'
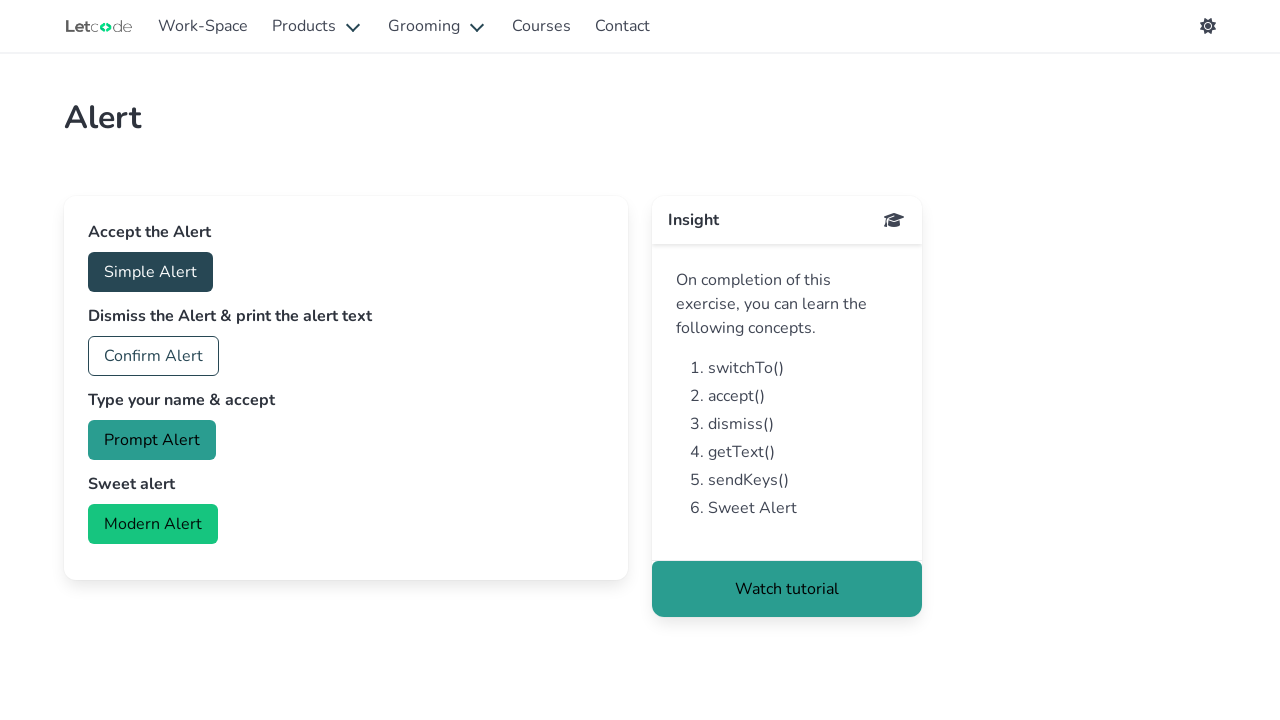

Clicked prompt button to trigger alert at (152, 440) on #prompt
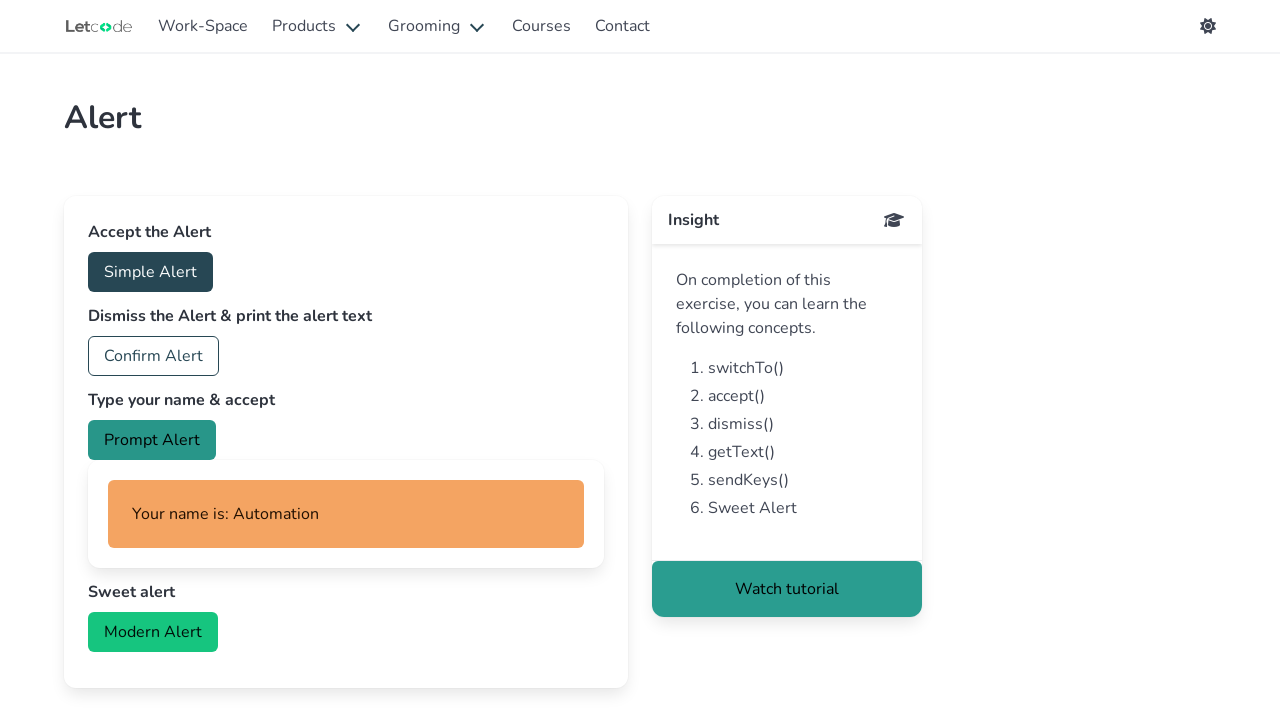

Waited for result element to appear after prompt
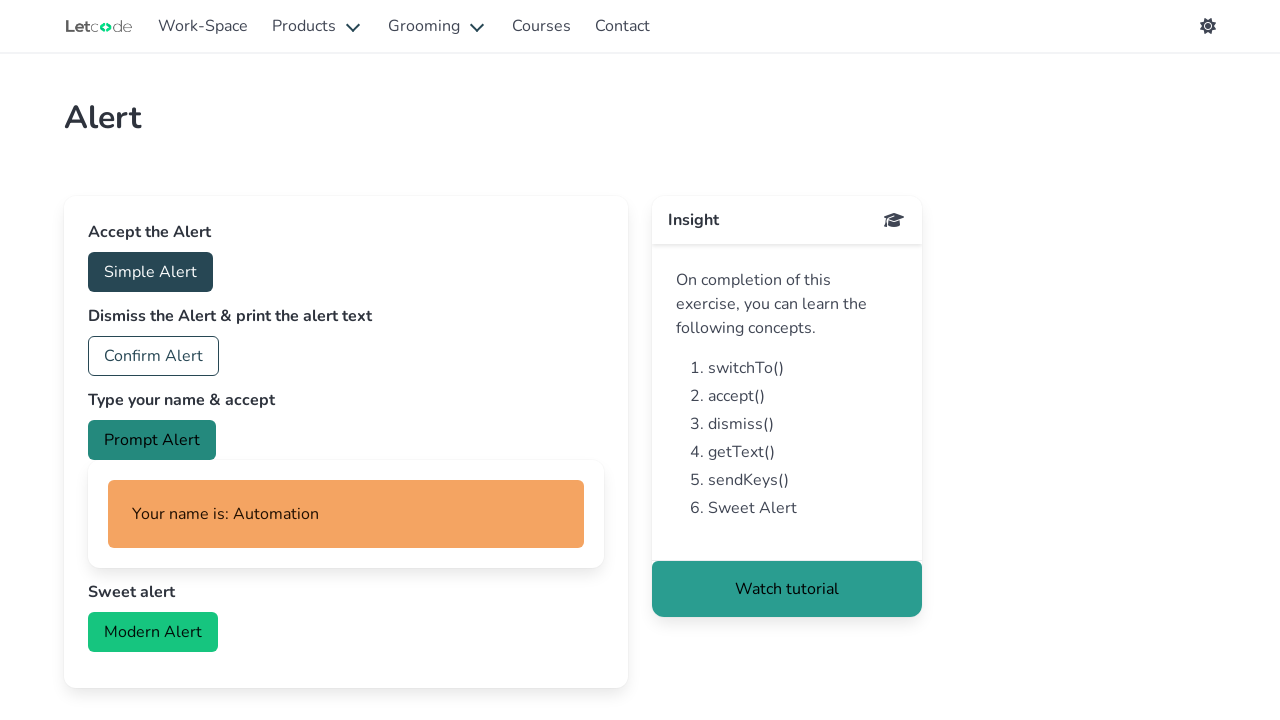

Verified 'Automation' text appears in result element
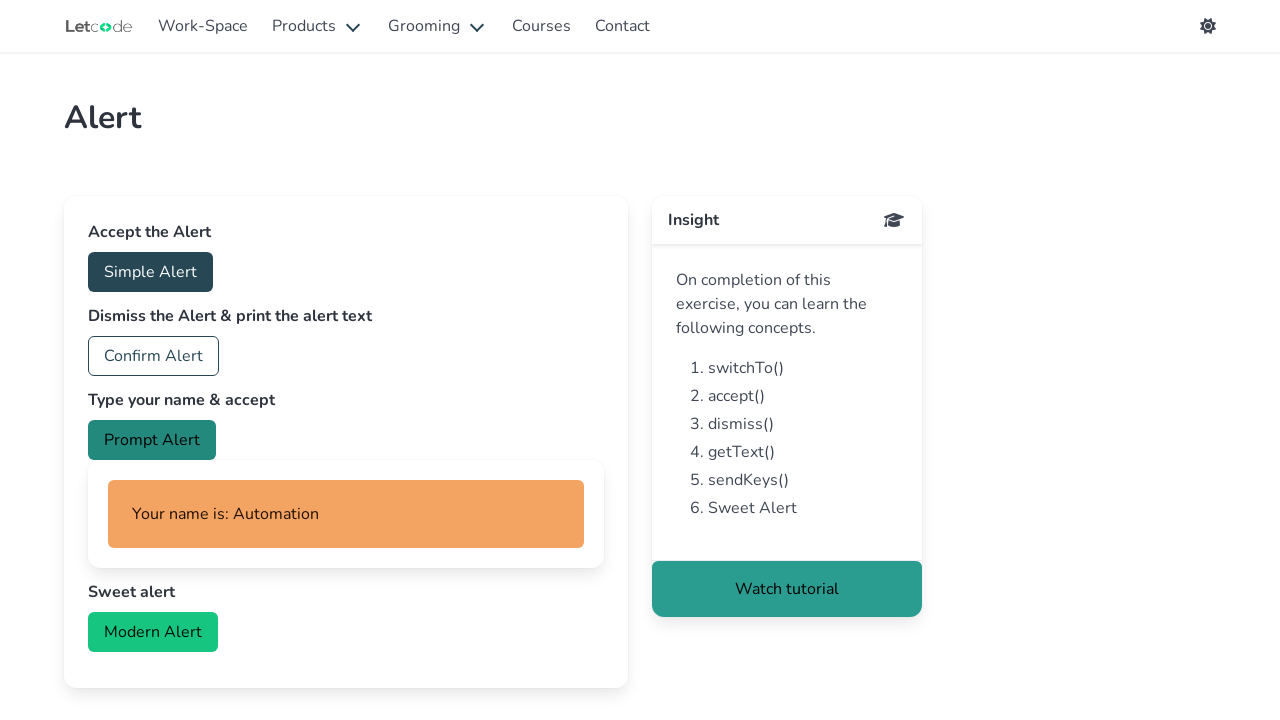

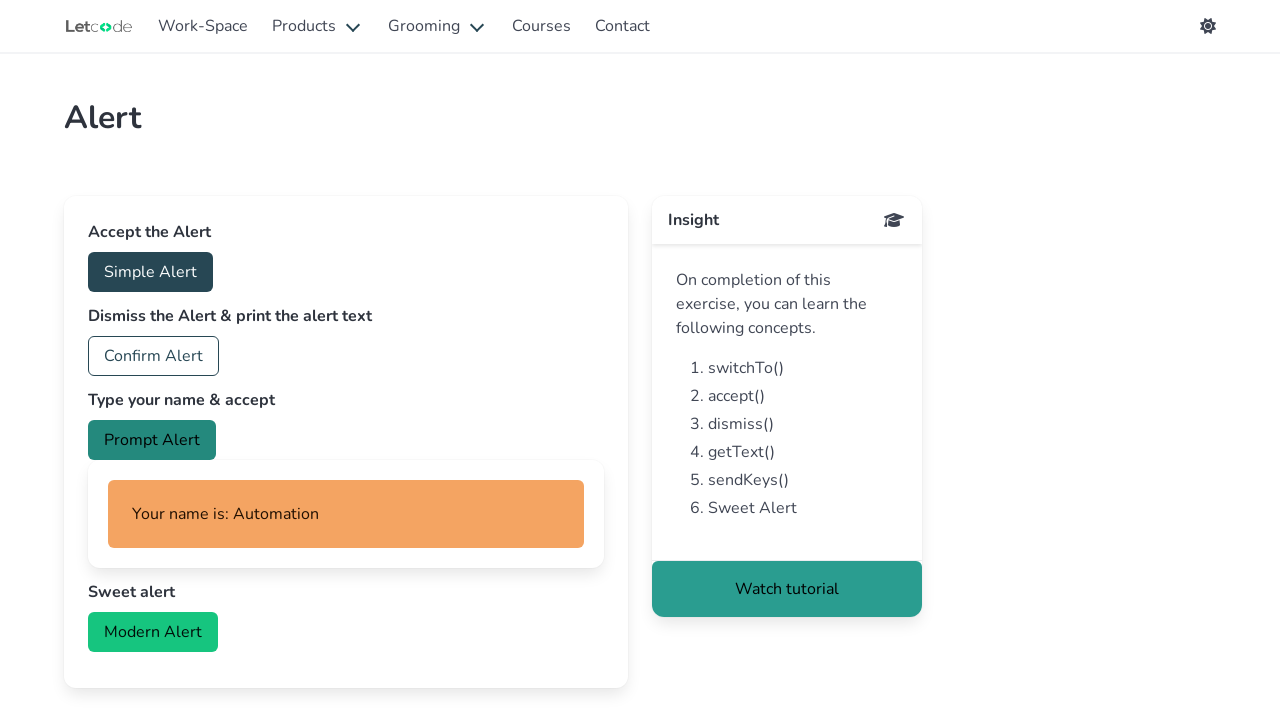